Tests form validation by entering a code, clicking Incluir, entering a number in the teacher name field, and clicking Finalizar

Starting URL: https://ciscodeto.github.io/AcodemiaGerenciamento/ymodalidades.html

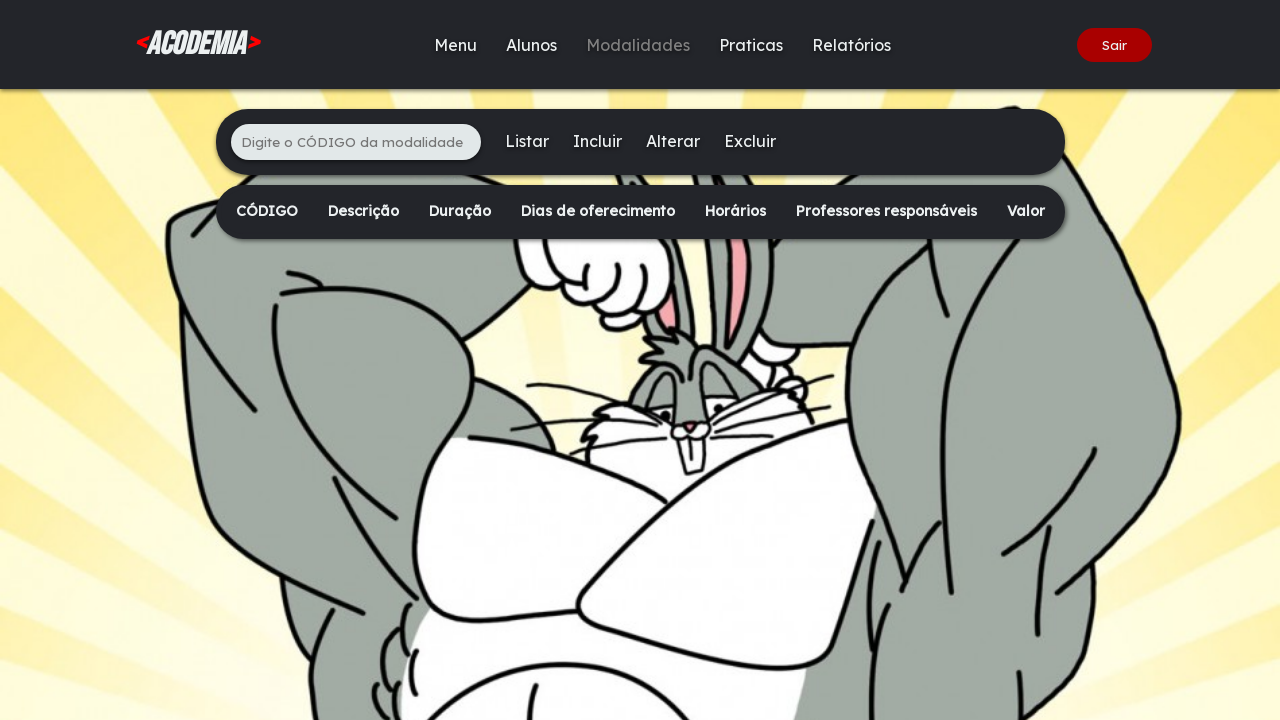

Waited for code input field to be available
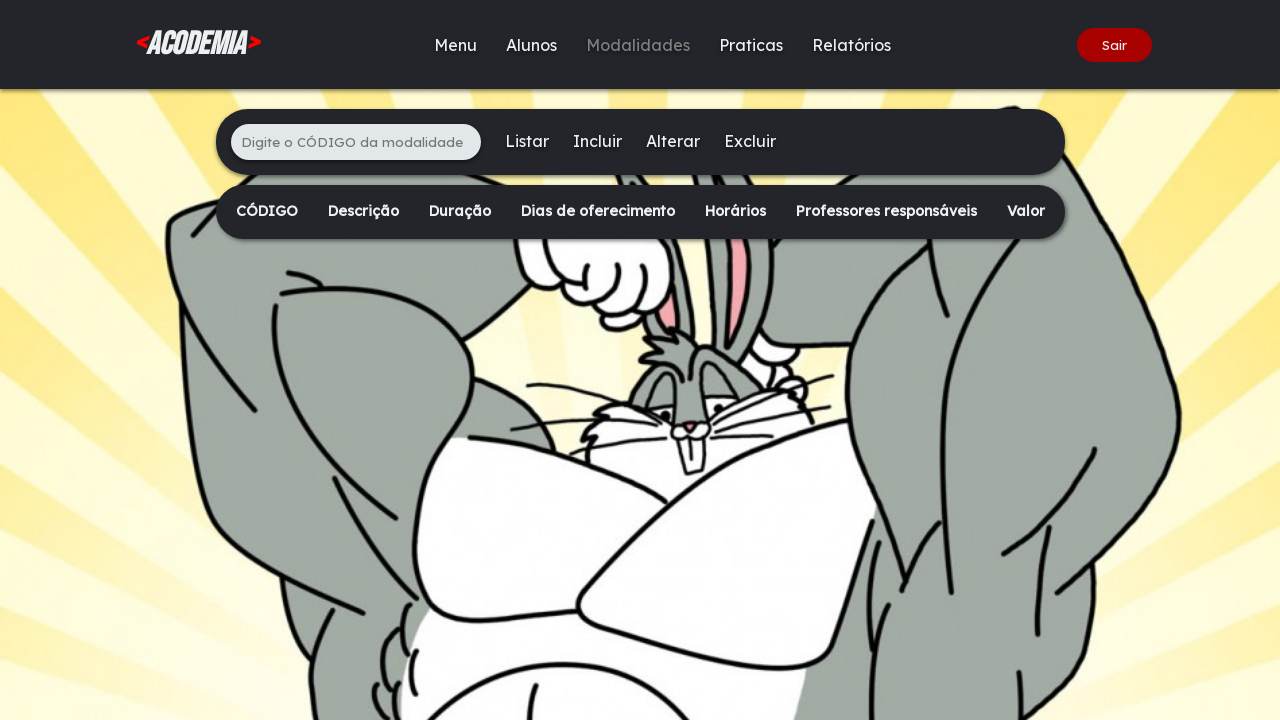

Filled code input field with '847' on xpath=/html/body/div[2]/main/div[1]/ul/li[1]/input
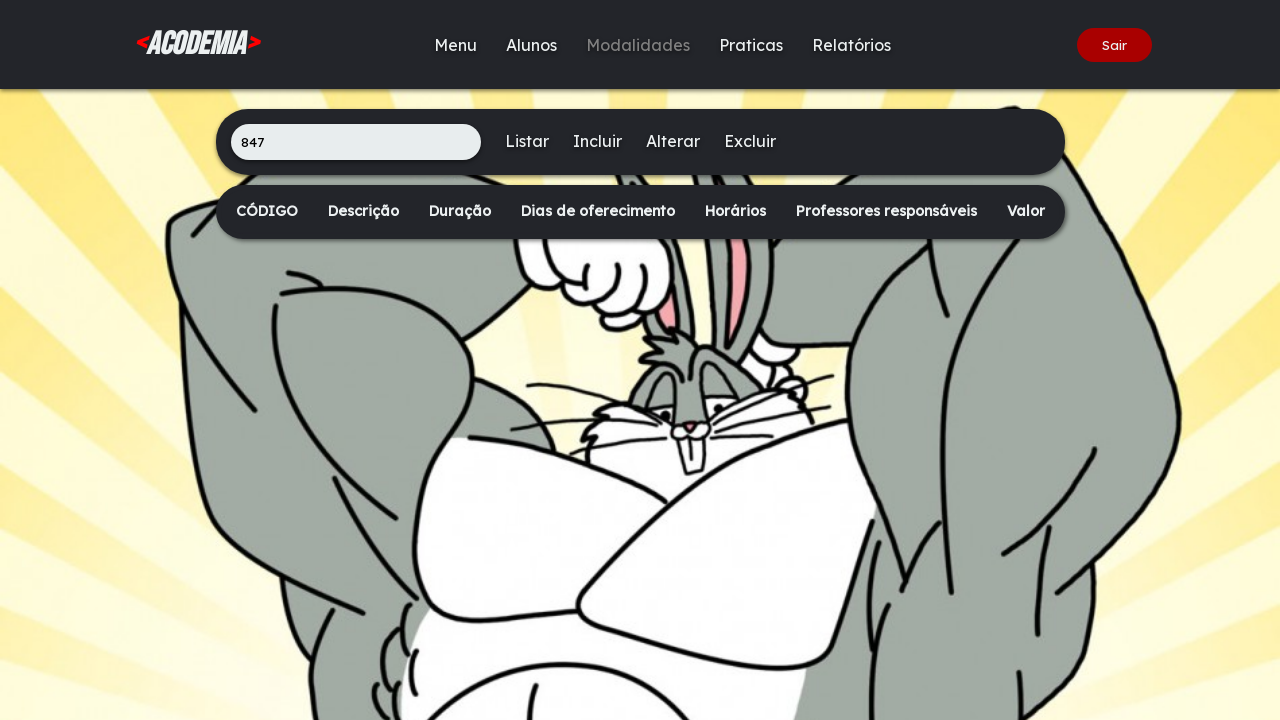

Clicked Incluir button at (597, 141) on xpath=/html/body/div[2]/main/div[1]/ul/li[3]/a
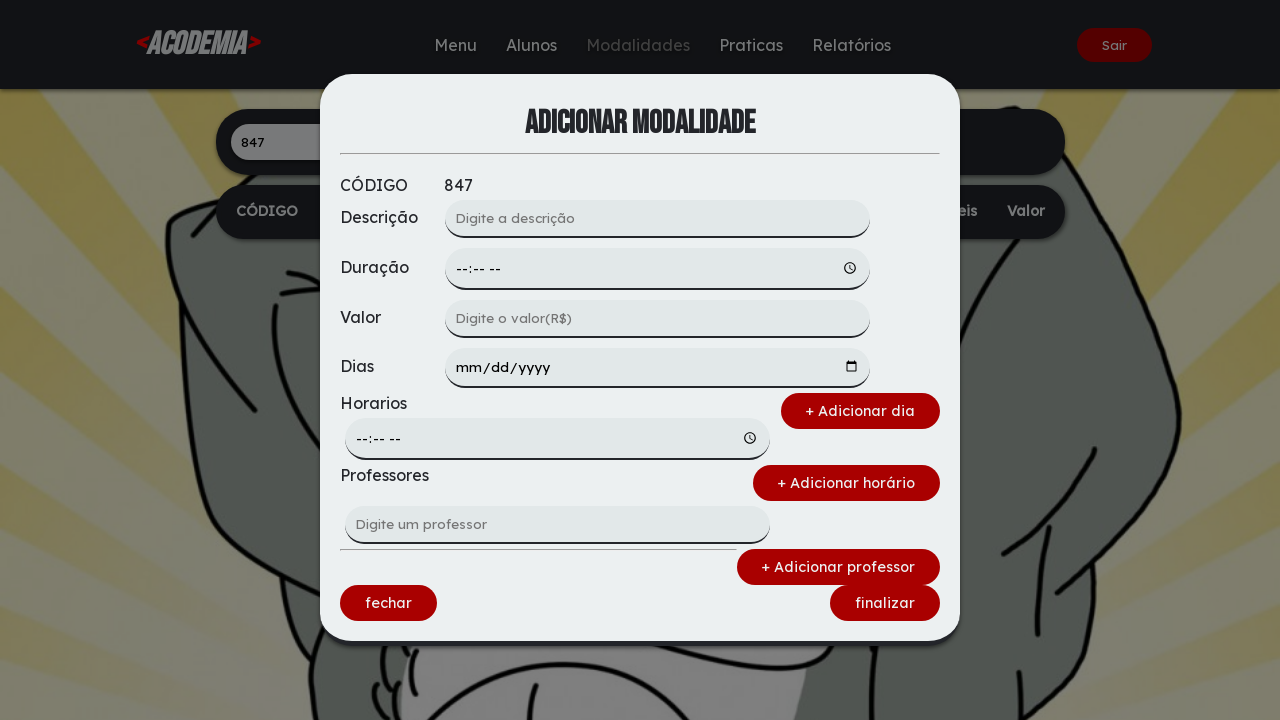

Waited for teacher name input field to be available
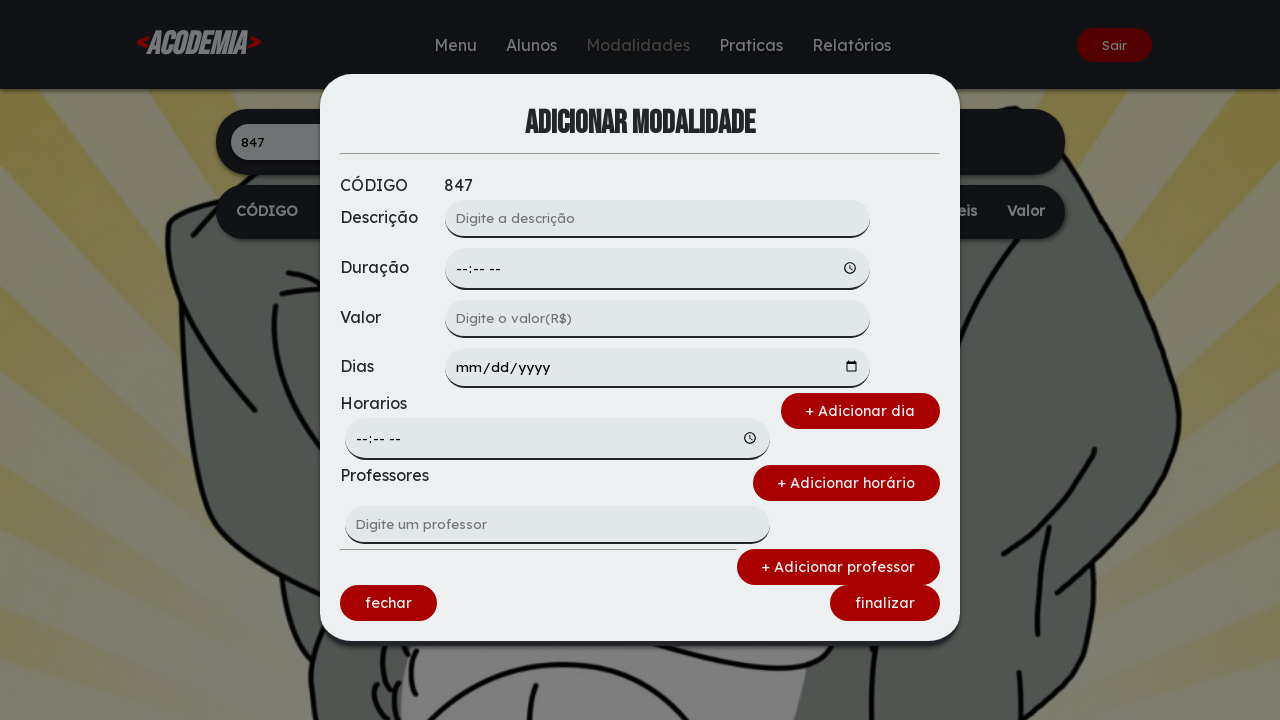

Filled teacher name field with number '9182' to test form validation on xpath=/html/body/div[1]/div/form/div[3]/input
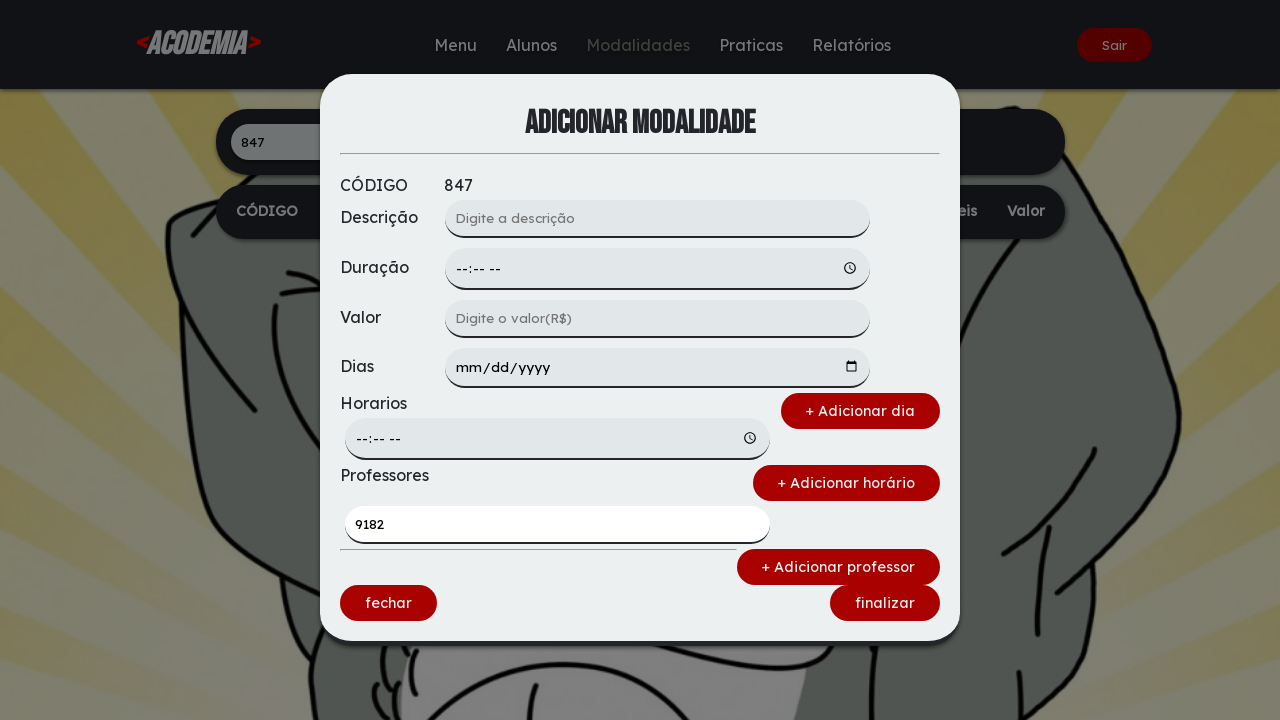

Waited for Finalizar button to be available
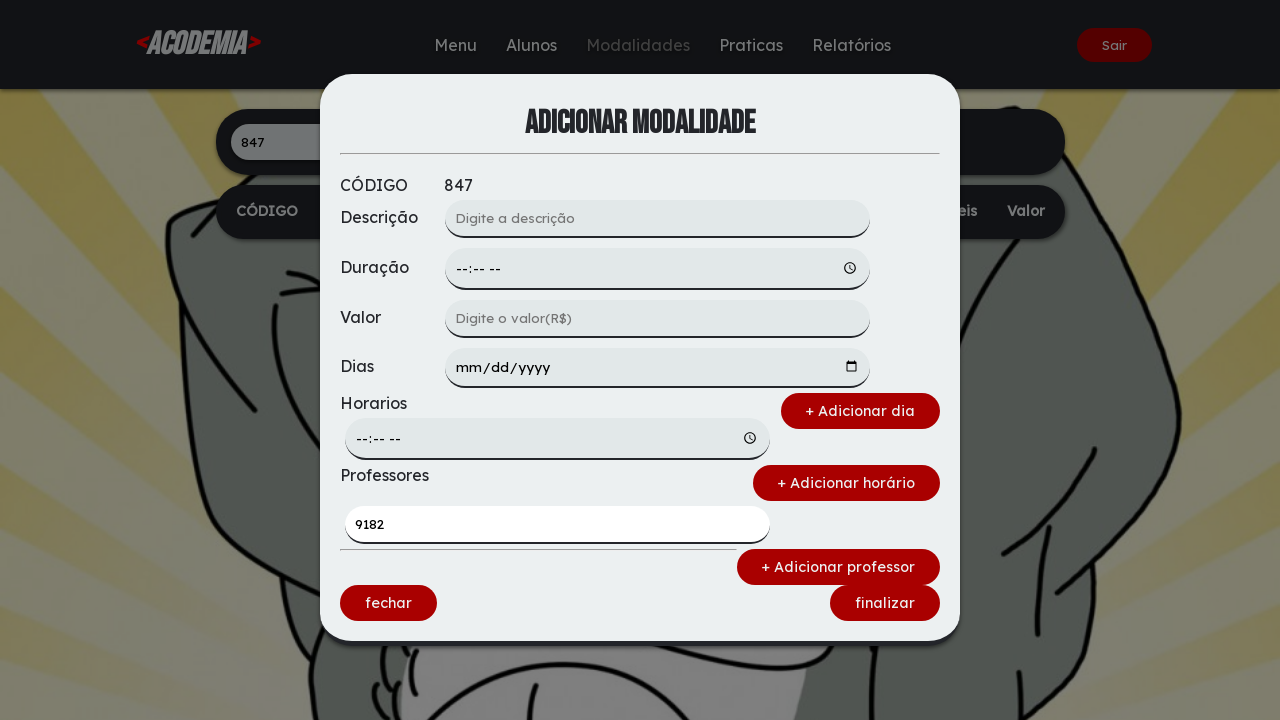

Clicked Finalizar button at (885, 603) on xpath=/html/body/div[1]/div/form/div[4]/a[2]
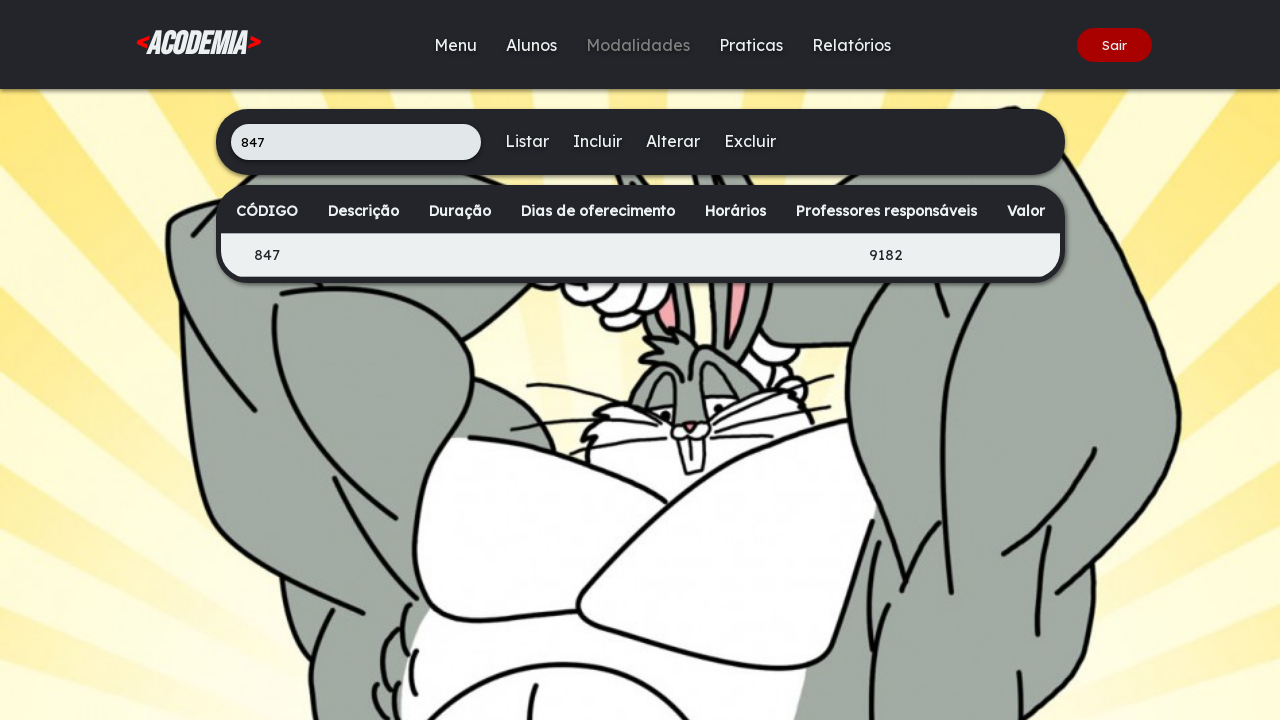

Waited for content table to load after finalizing
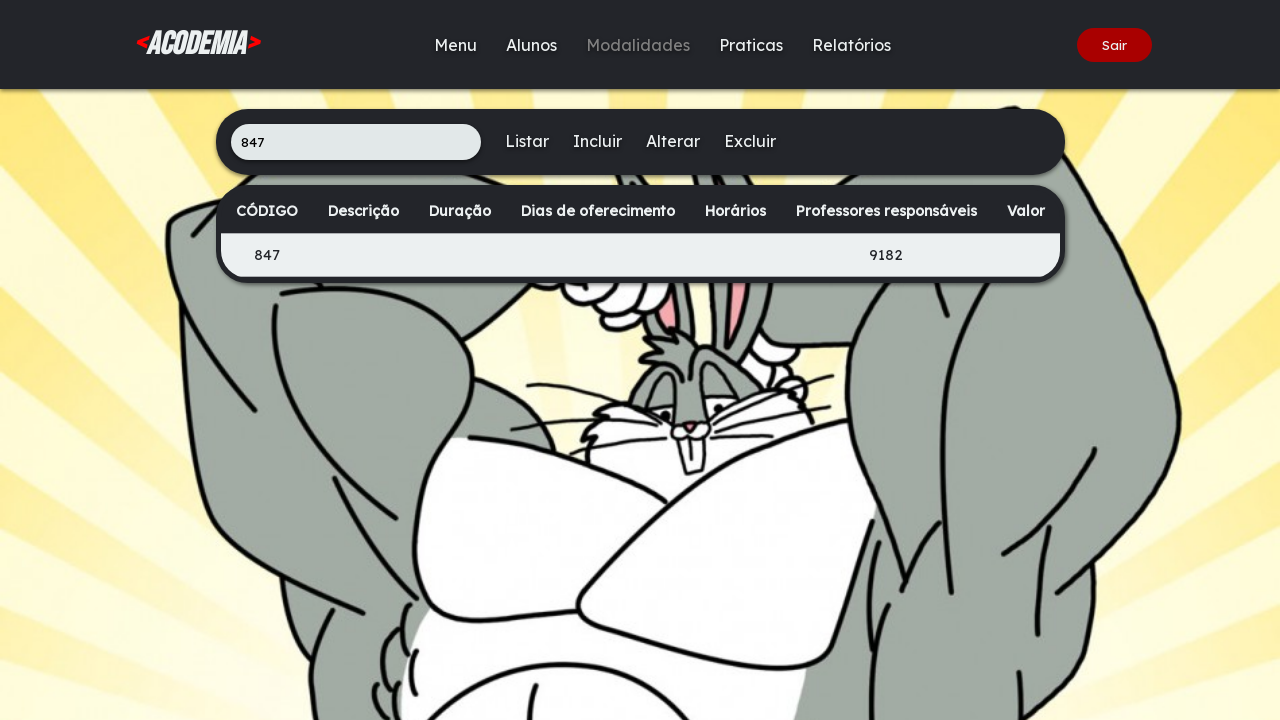

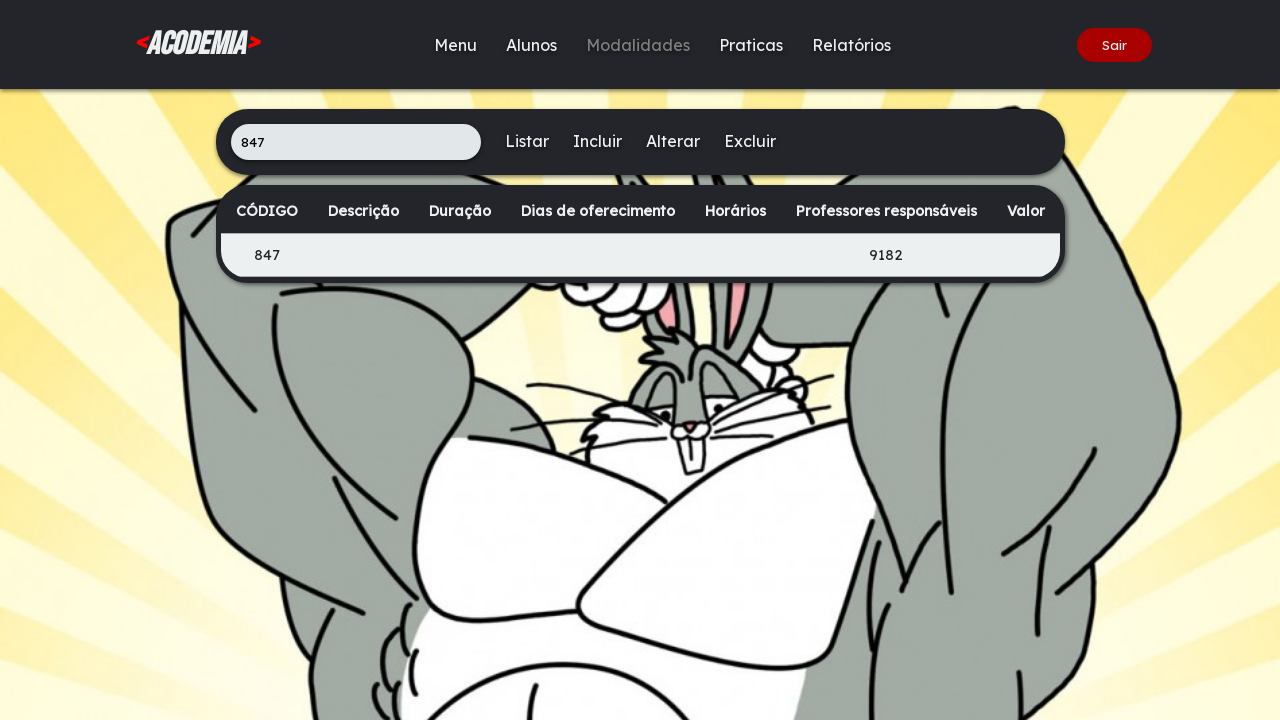